Tests navigating to Disclaimer from Service dropdown

Starting URL: https://bearstore-testsite.smartbear.com/

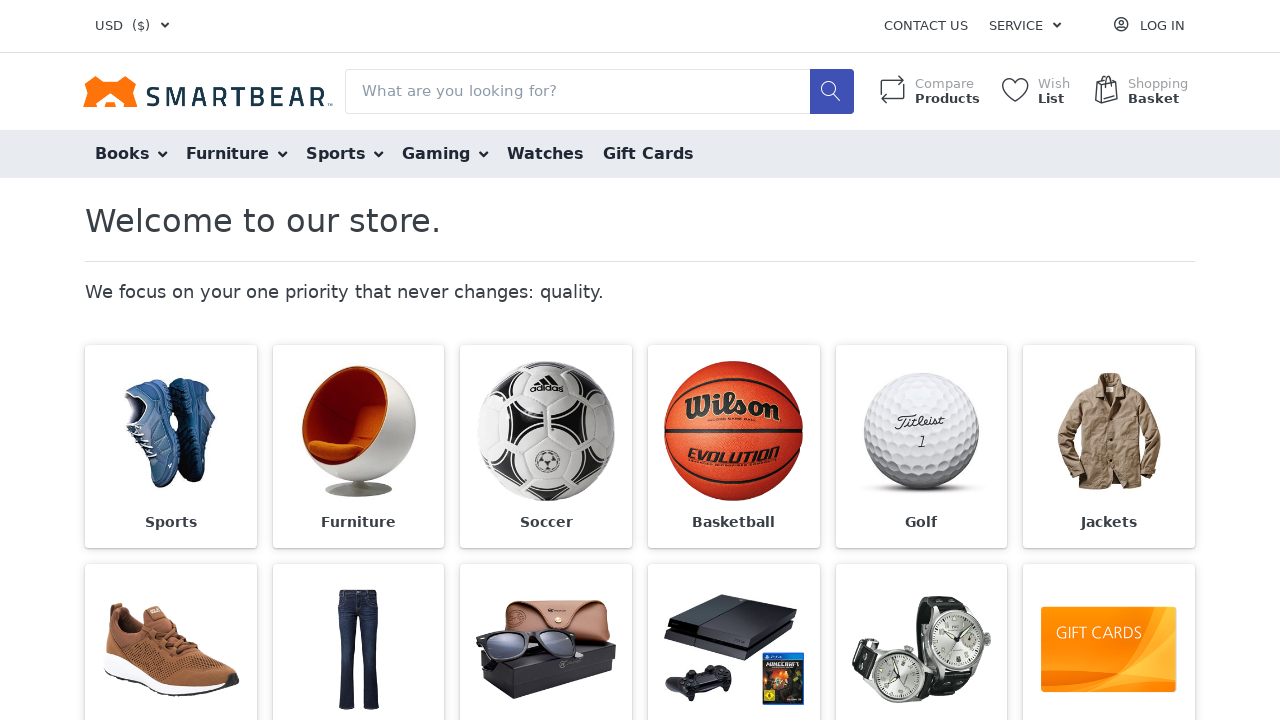

Clicked Service dropdown to open menu at (1016, 26) on span:text('Service')
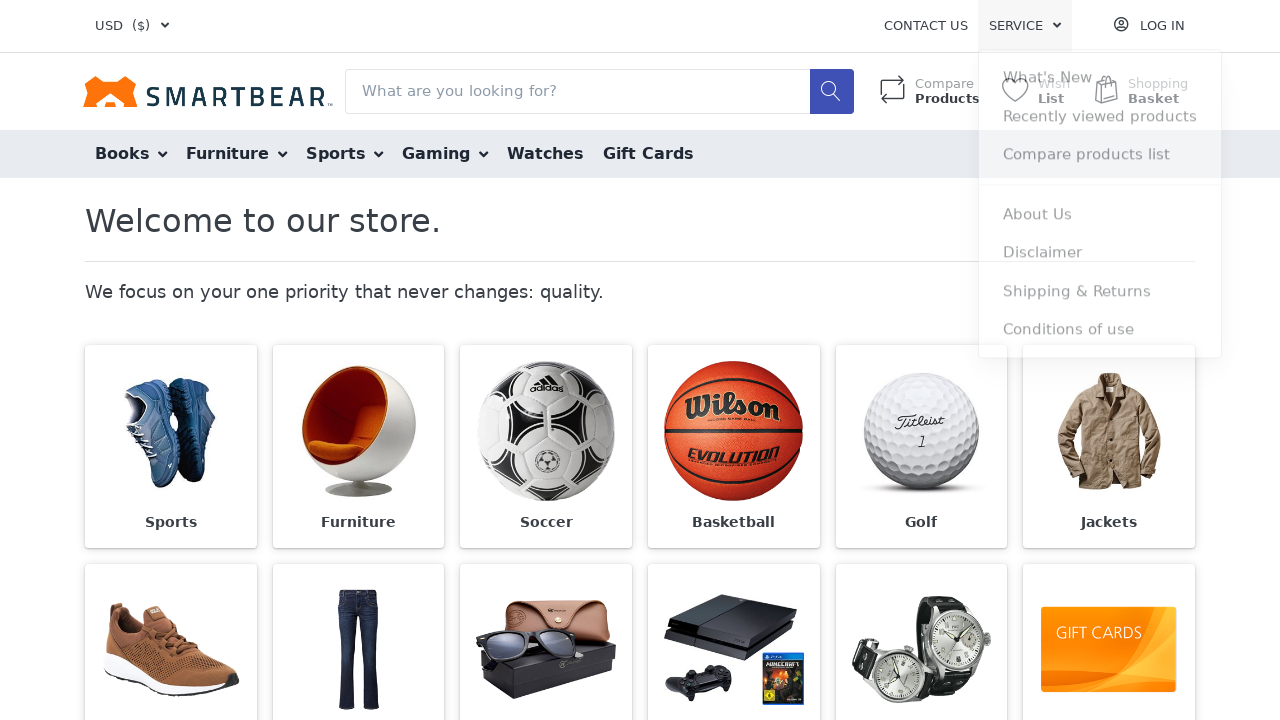

Clicked Disclaimer option from Service dropdown at (1043, 257) on span:text('Disclaimer')
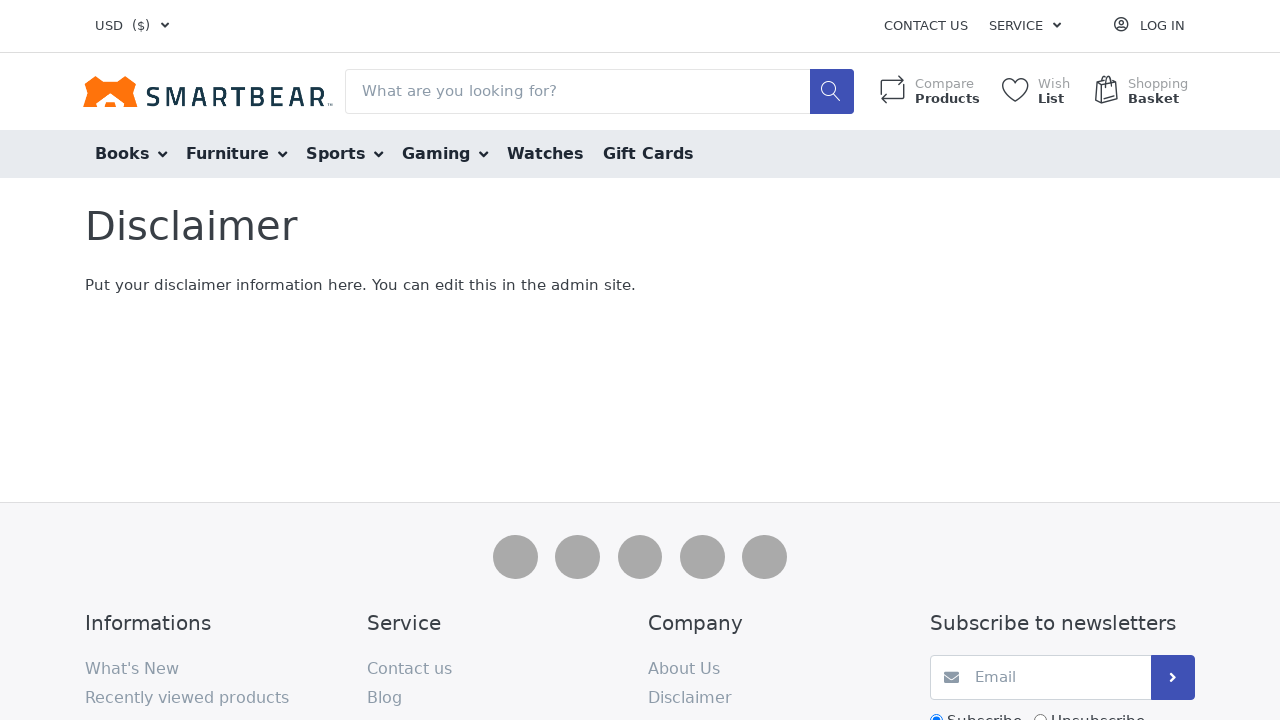

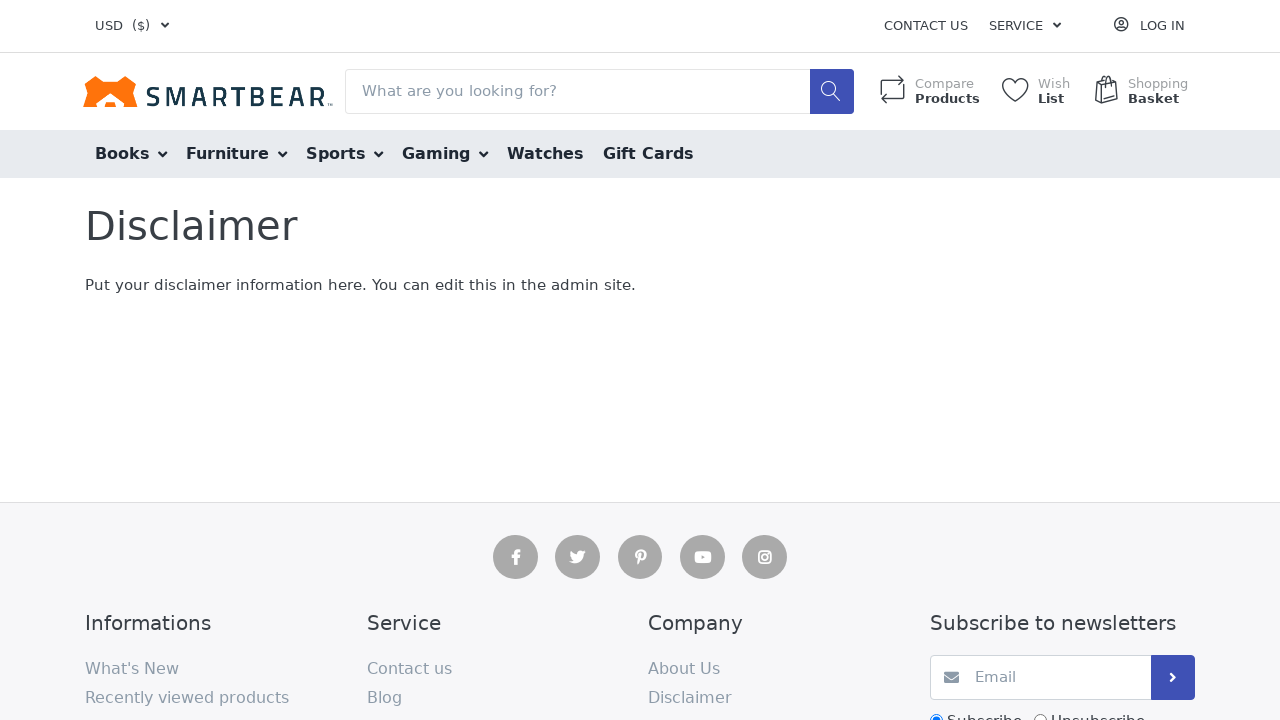